Tests multi-select functionality on a DevExpress demo page by changing selection mode and selecting multiple items using click-and-hold actions

Starting URL: http://demos.devexpress.com/aspxeditorsdemos/ListEditors/MultiSelect.aspx

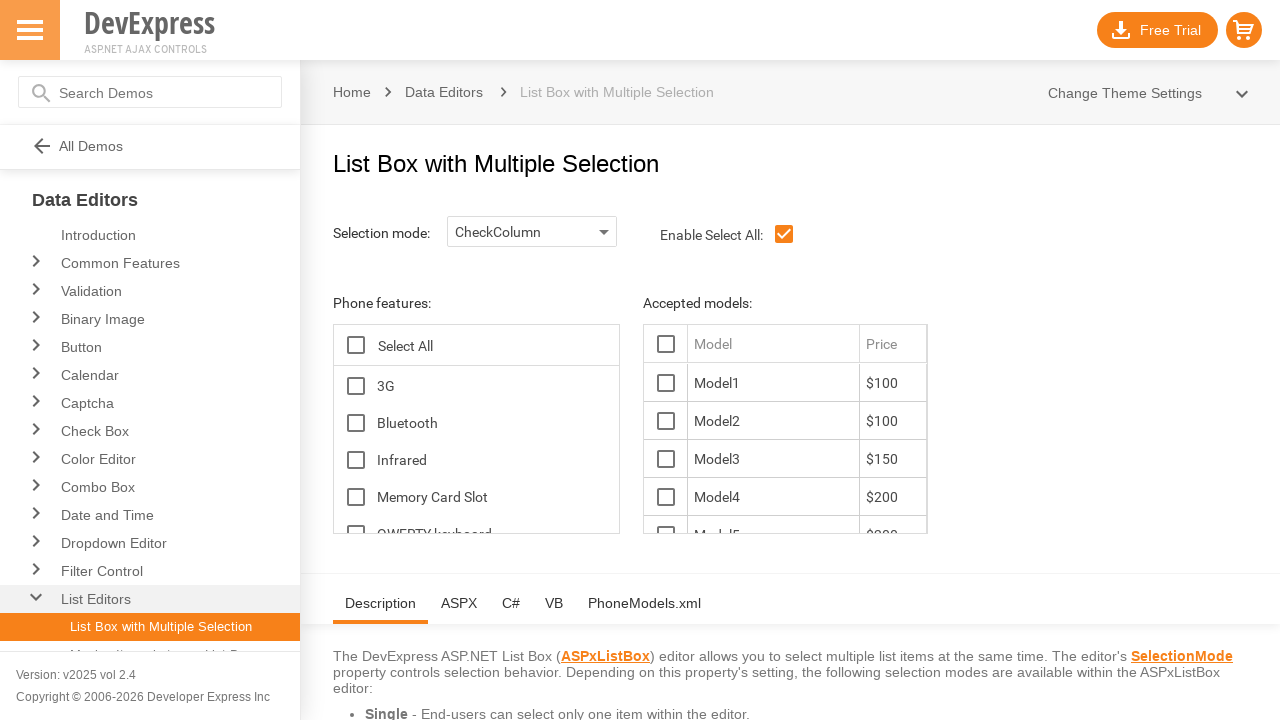

Clicked selection mode dropdown at (520, 232) on xpath=//*[@id='ControlOptionsTopHolder_lbSelectionMode_I']
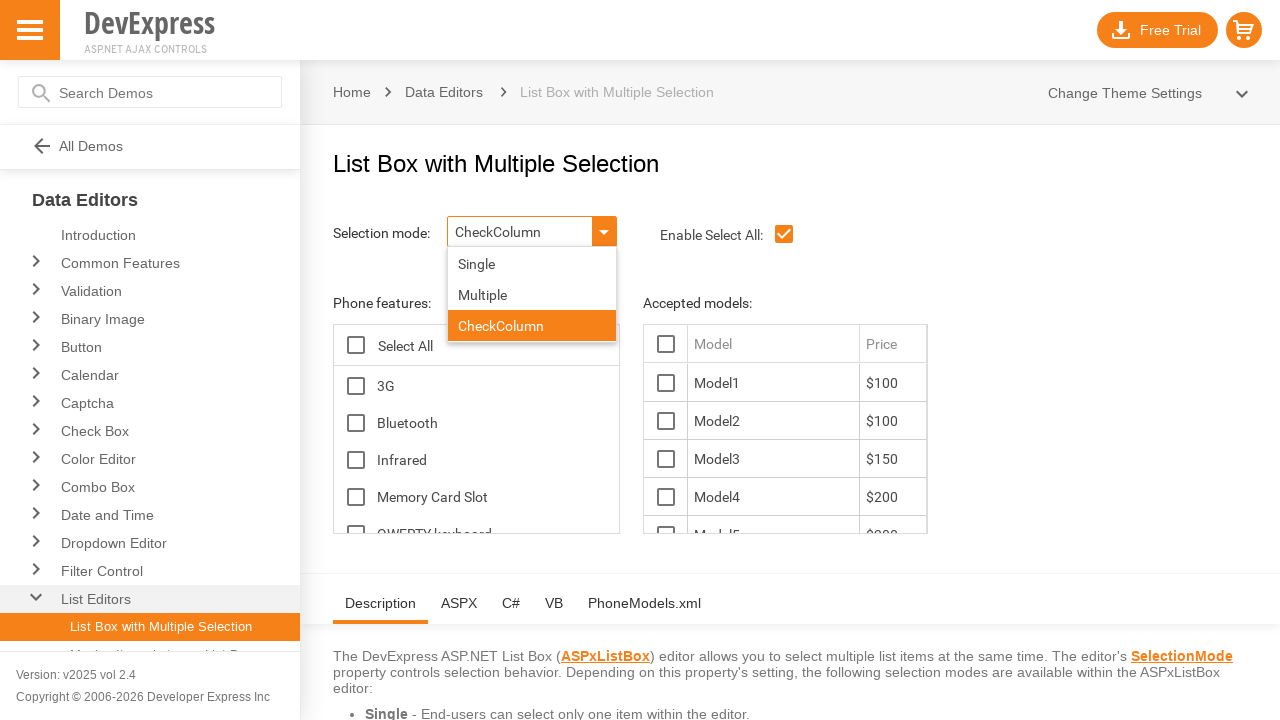

Filled selection mode field with 'Multi' on //*[@id='ControlOptionsTopHolder_lbSelectionMode_I']
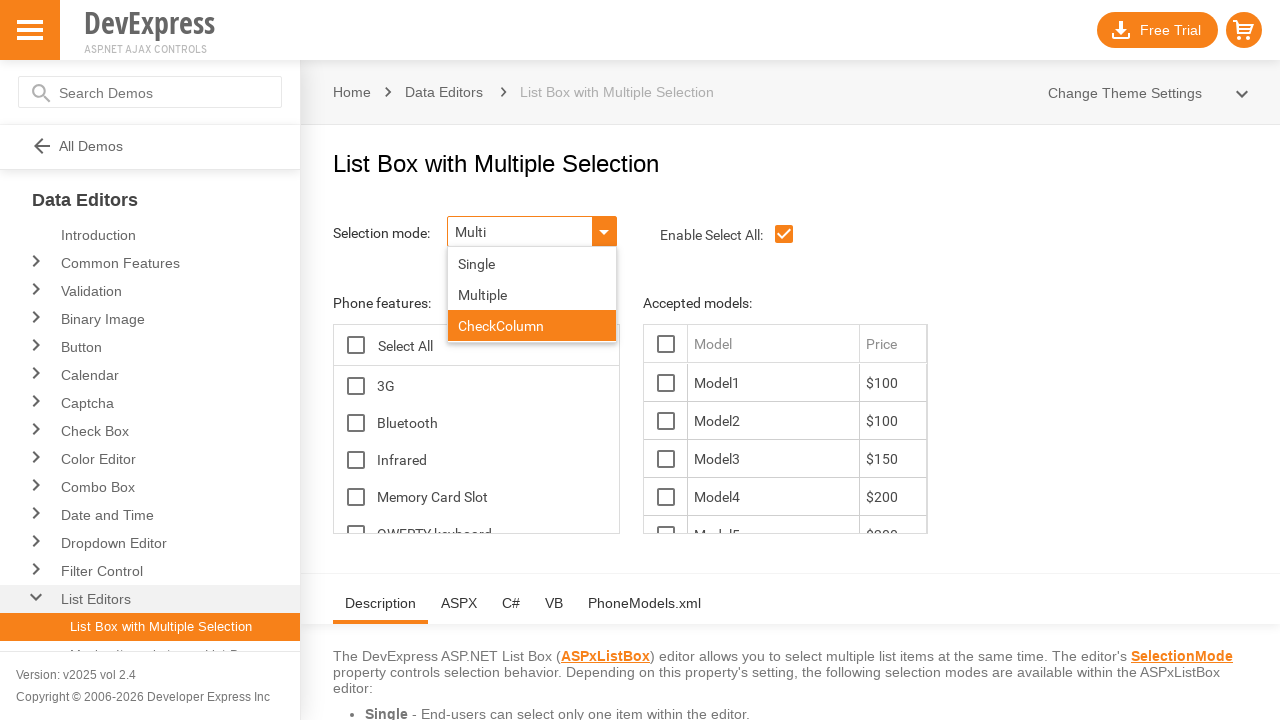

Pressed Enter to confirm multi-selection mode on //*[@id='ControlOptionsTopHolder_lbSelectionMode_I']
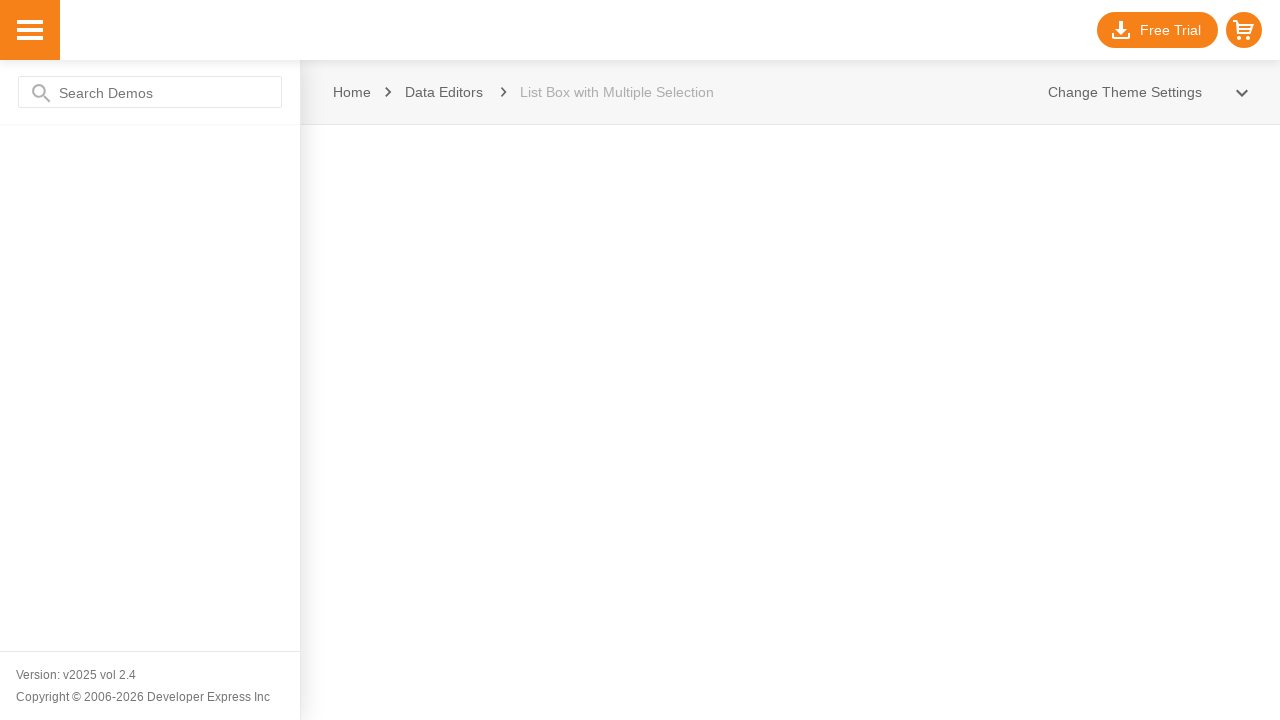

Waited for selection mode to be applied
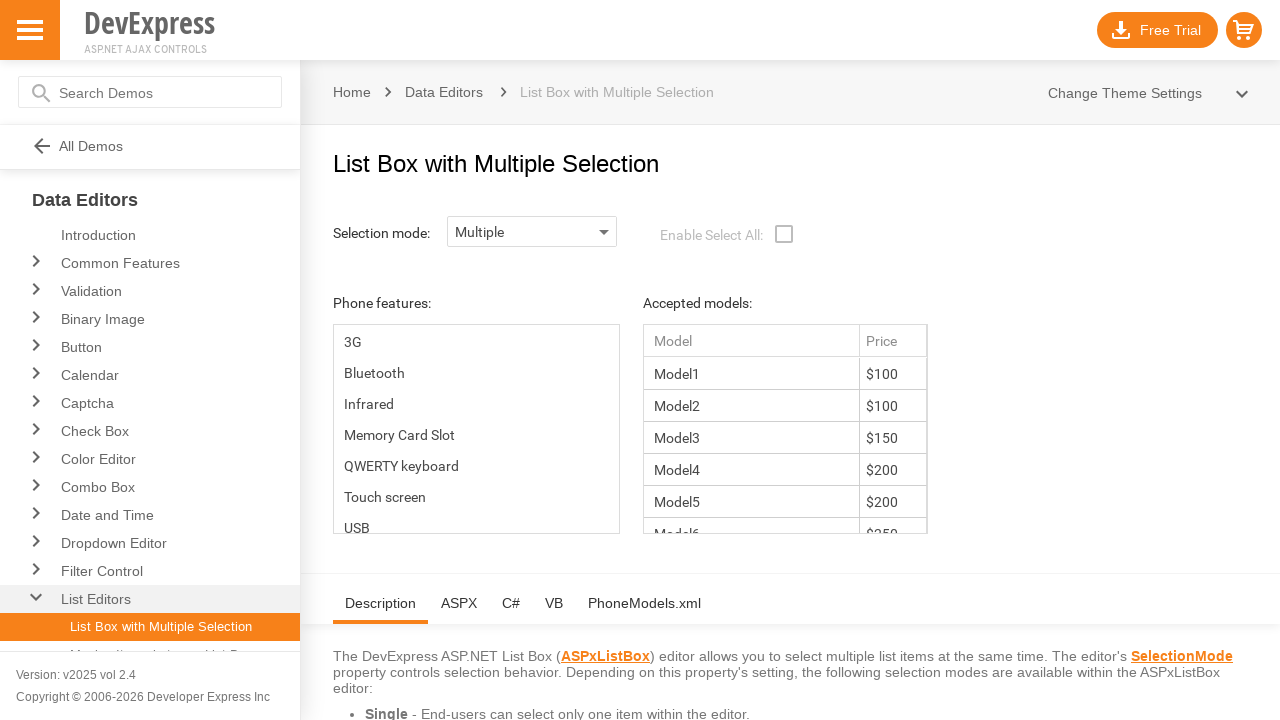

Reset mouse position at (0, 0)
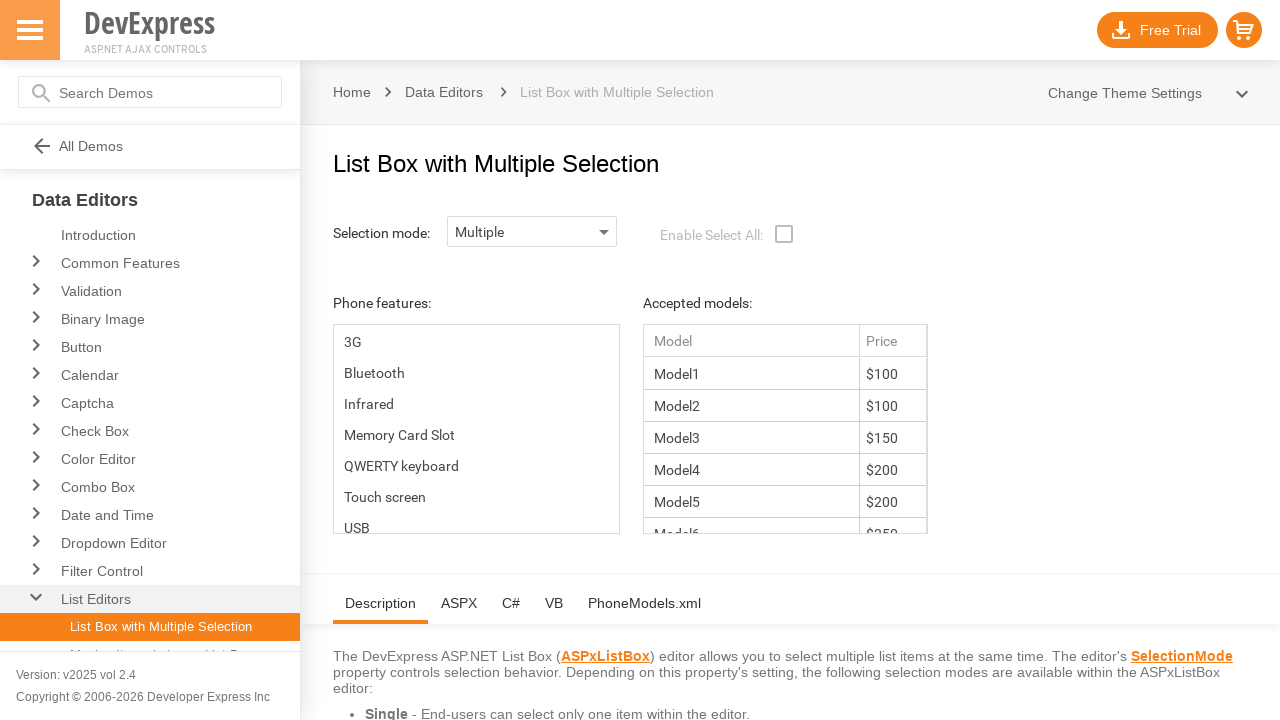

Moved mouse to center of first item at (476, 372)
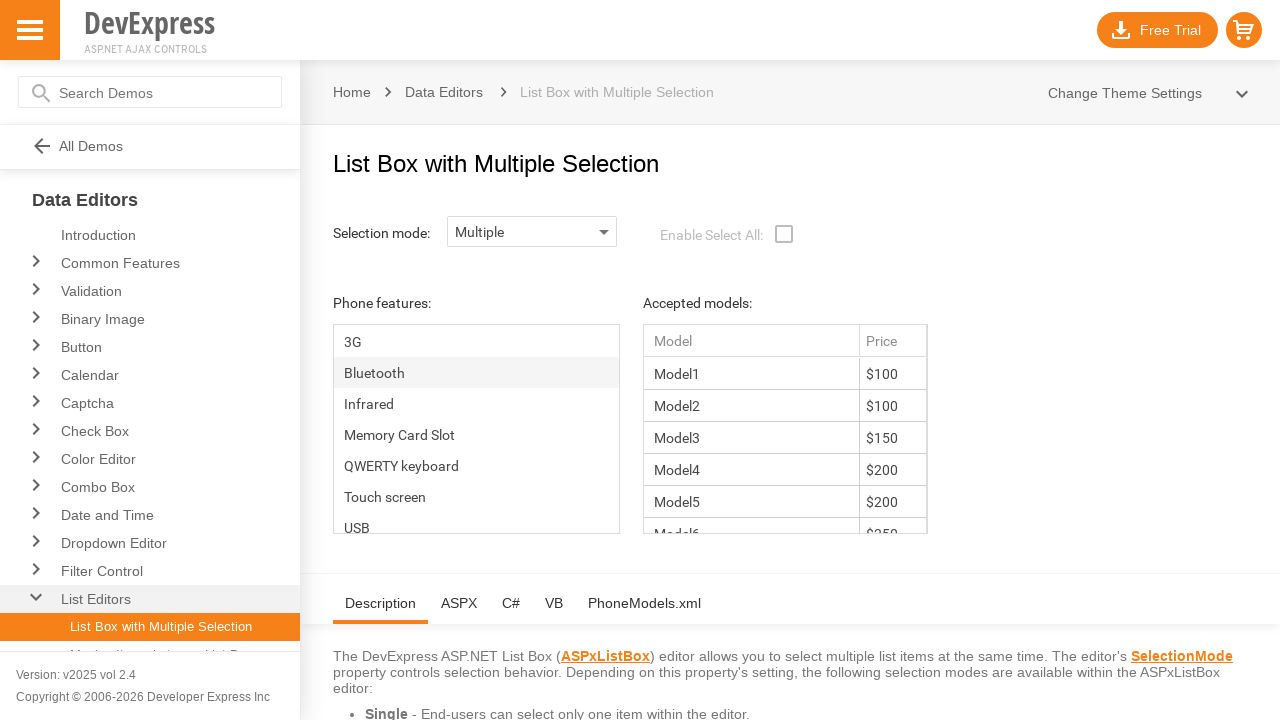

Pressed mouse button down on first item at (476, 372)
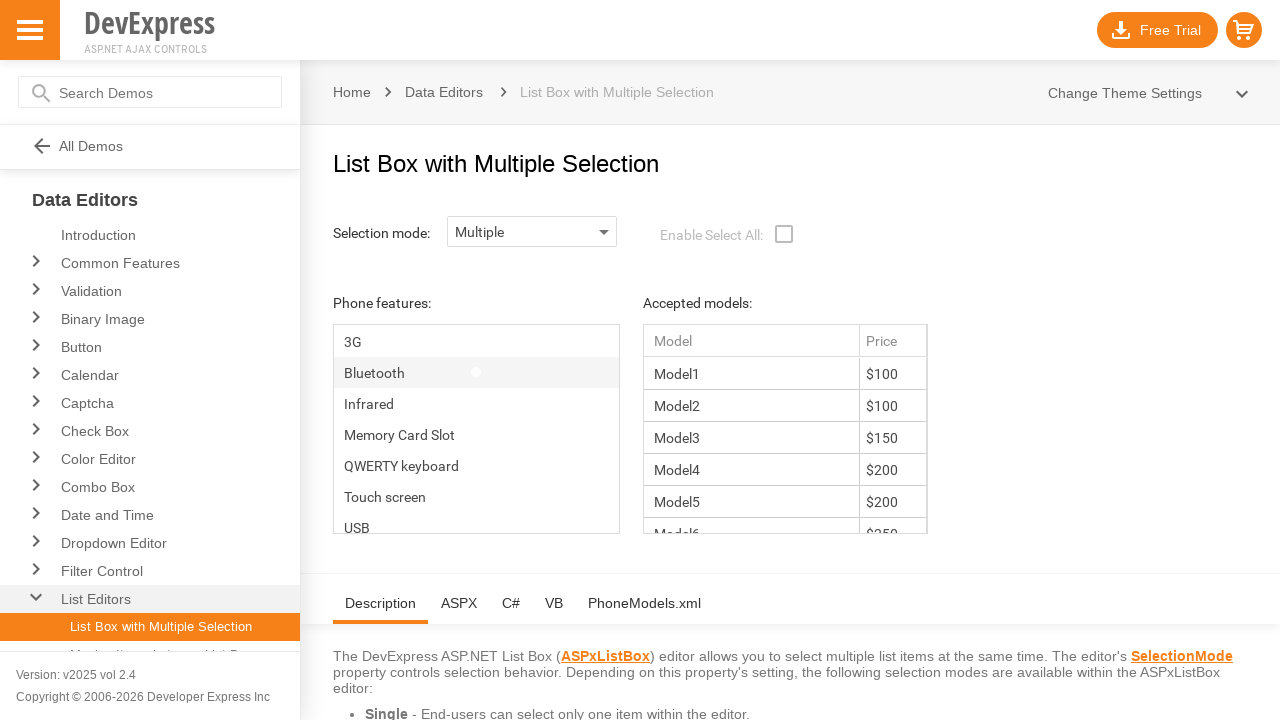

Moved mouse to center of second item while holding button at (476, 342)
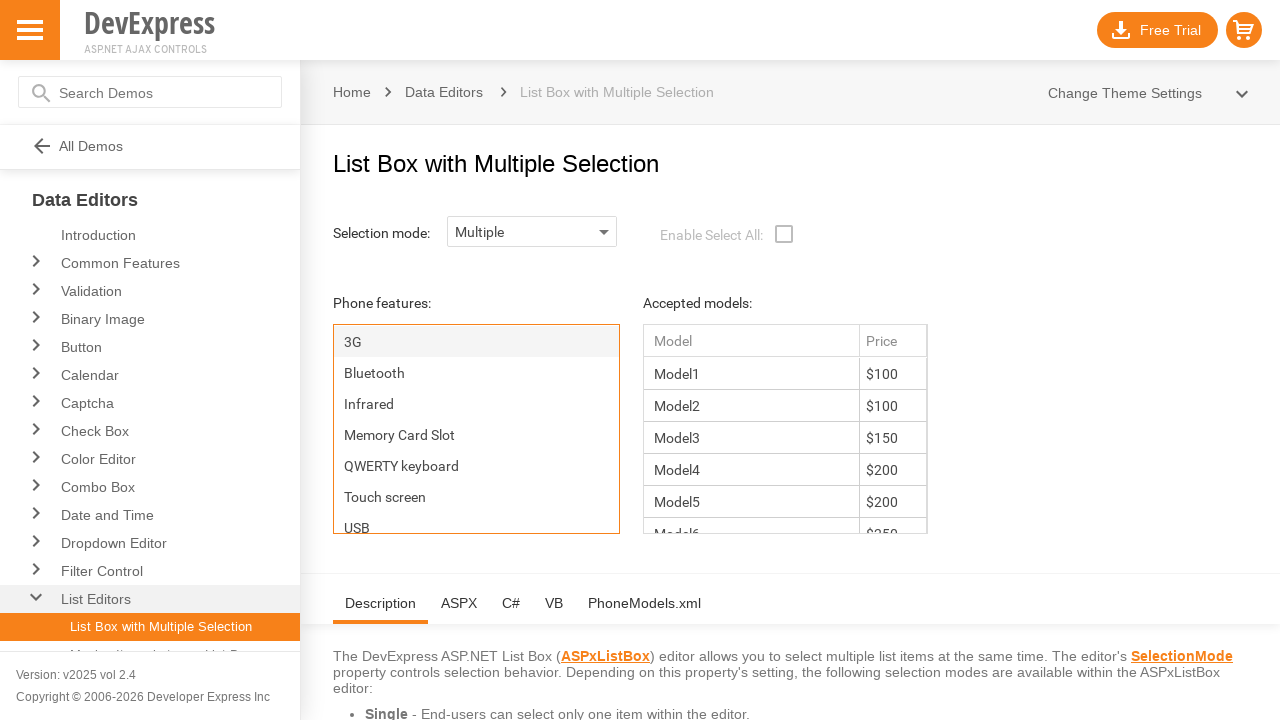

Released mouse button to complete multi-select action at (476, 342)
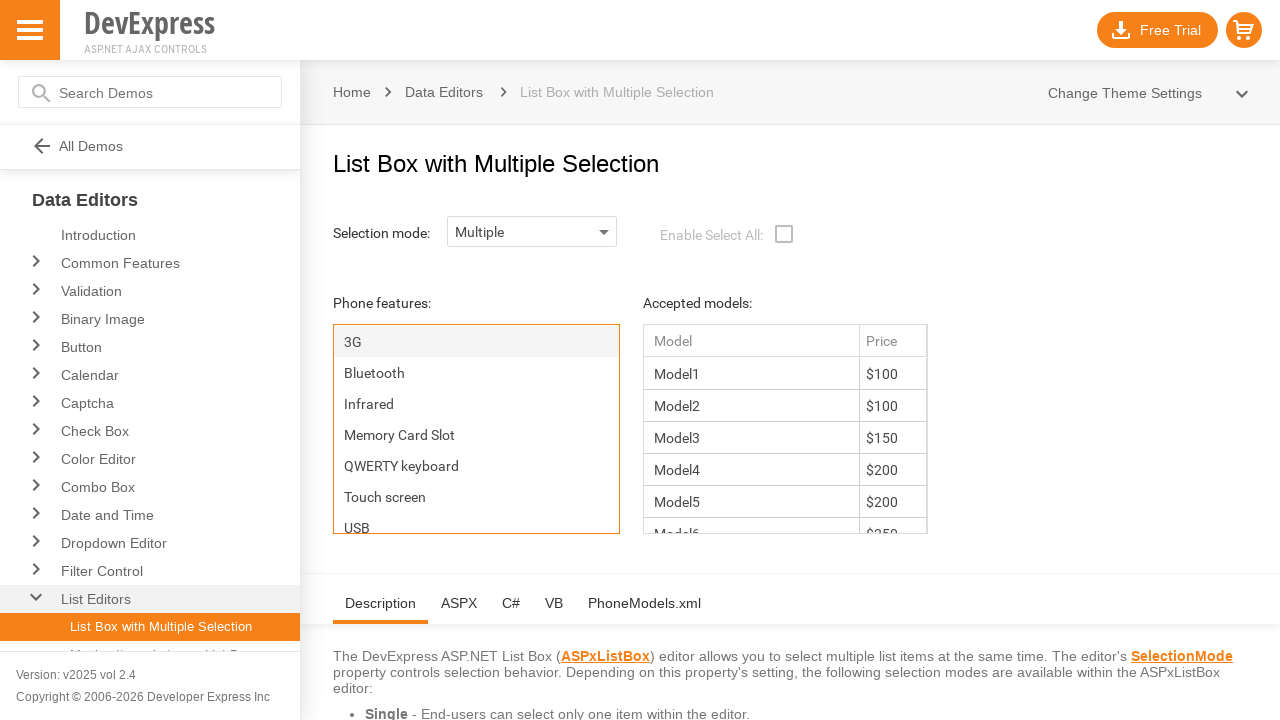

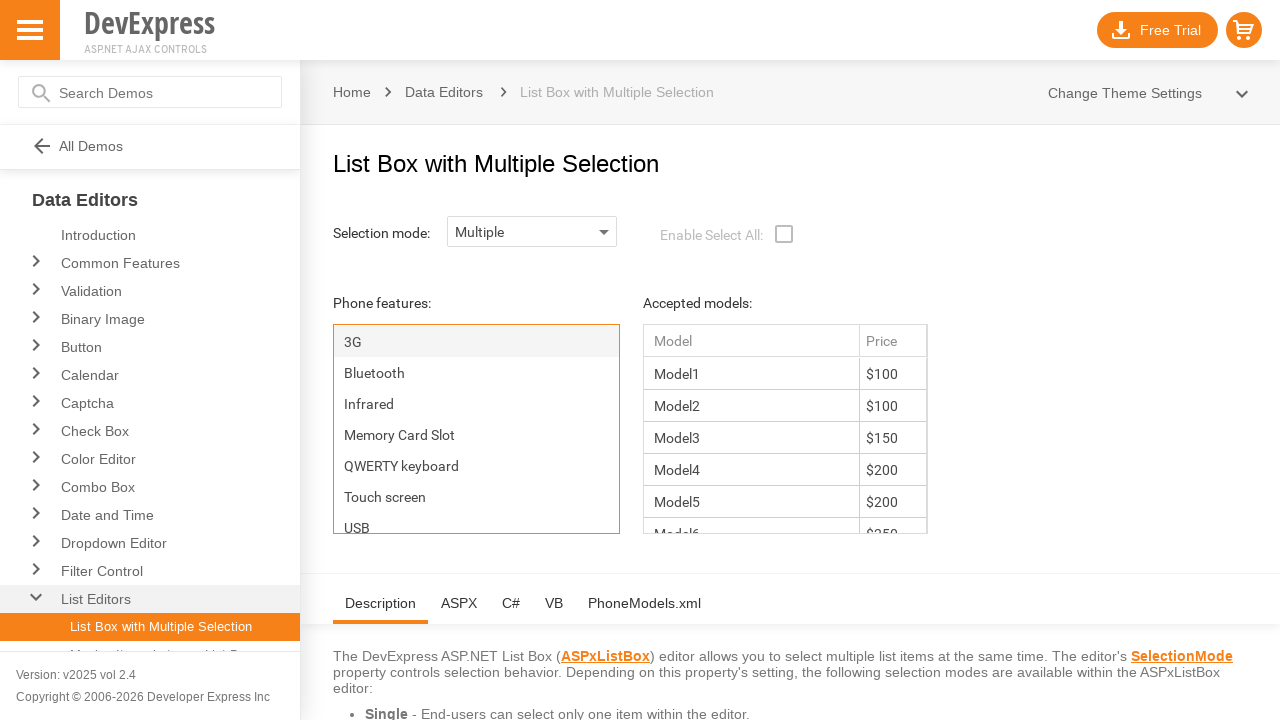